Tests clicking a button with dynamic ID multiple times to verify it can be located using XPath text selector

Starting URL: http://uitestingplayground.com/dynamicid

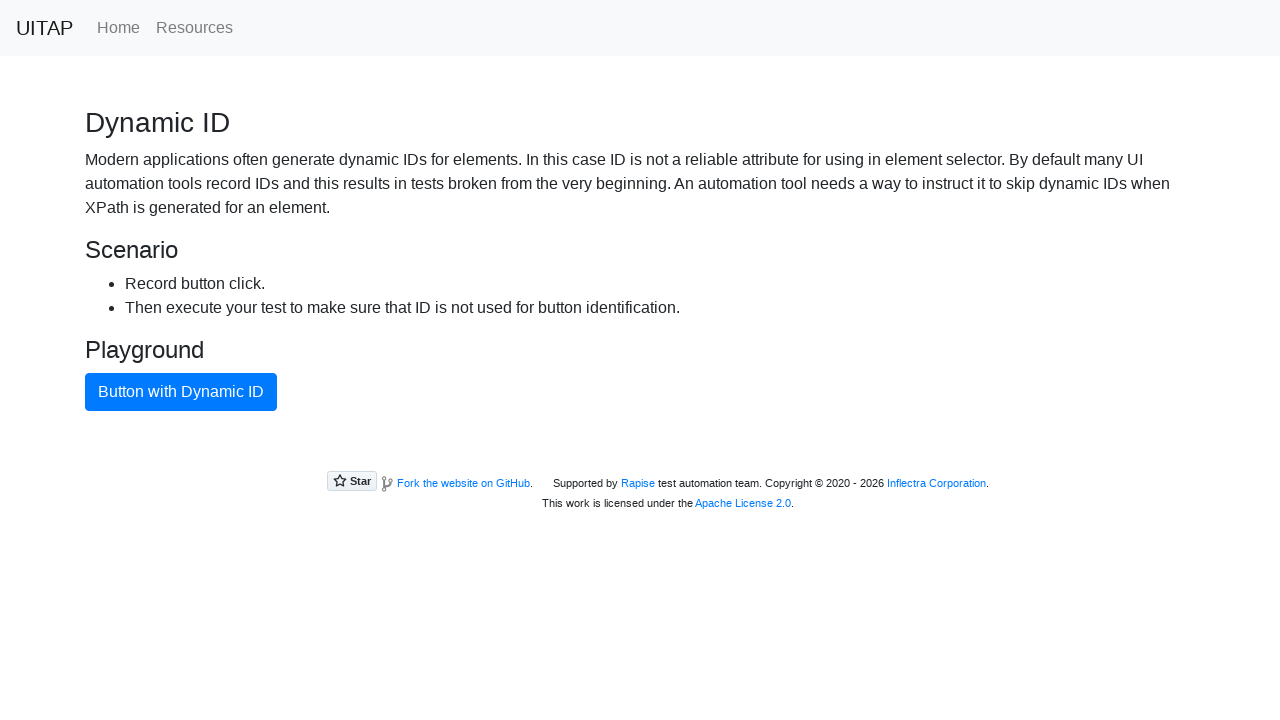

Clicked button with dynamic ID (initial click) at (181, 392) on xpath=//button[text()="Button with Dynamic ID"]
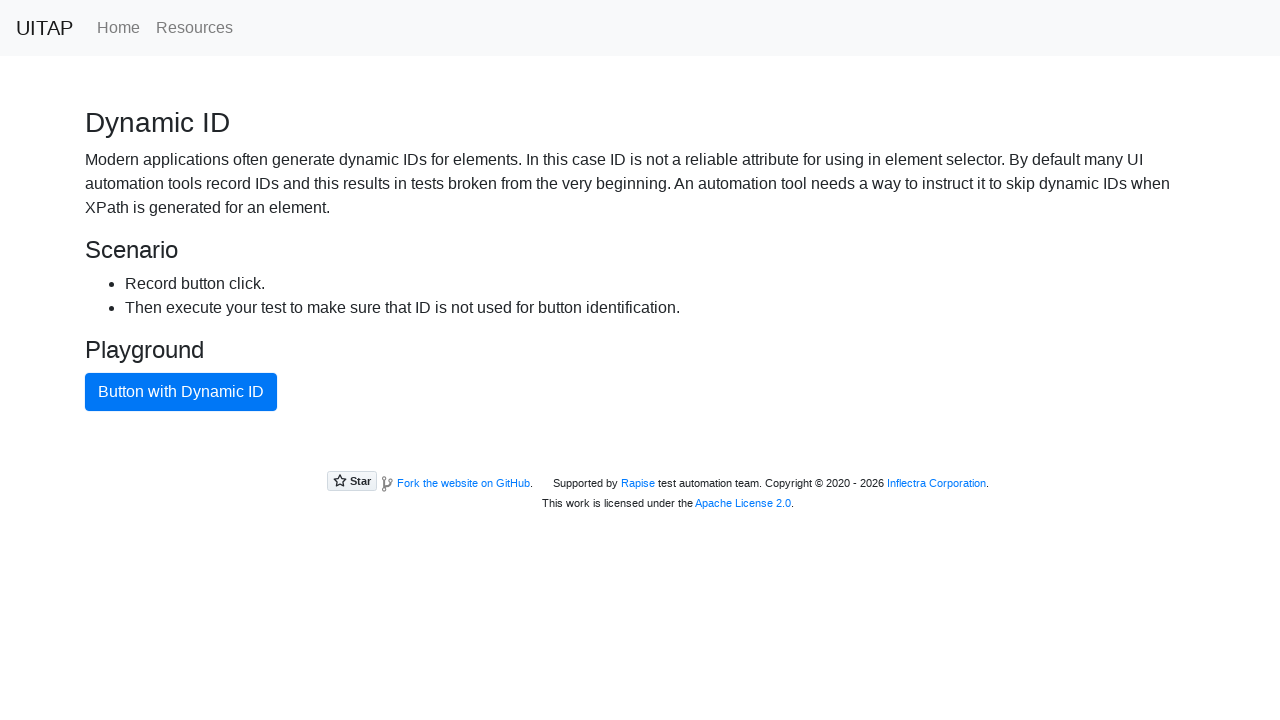

Clicked button with dynamic ID (loop iteration) at (181, 392) on xpath=//button[text()="Button with Dynamic ID"]
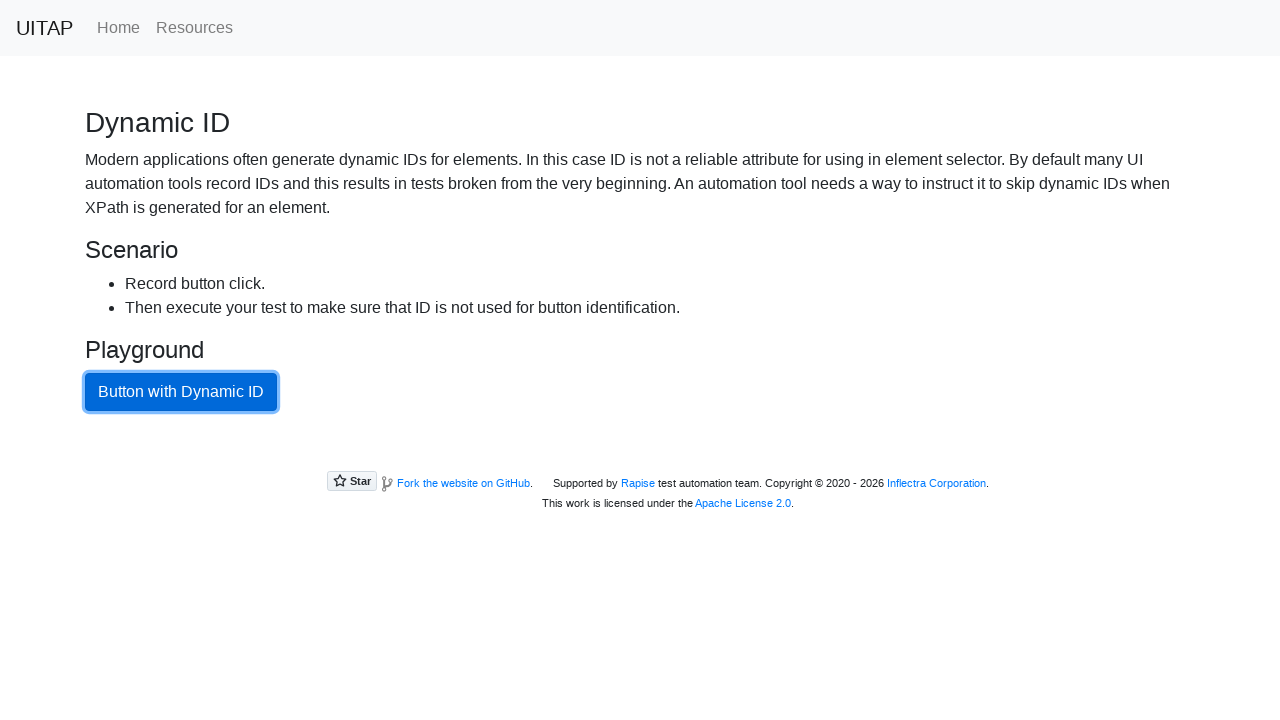

Clicked button with dynamic ID (loop iteration) at (181, 392) on xpath=//button[text()="Button with Dynamic ID"]
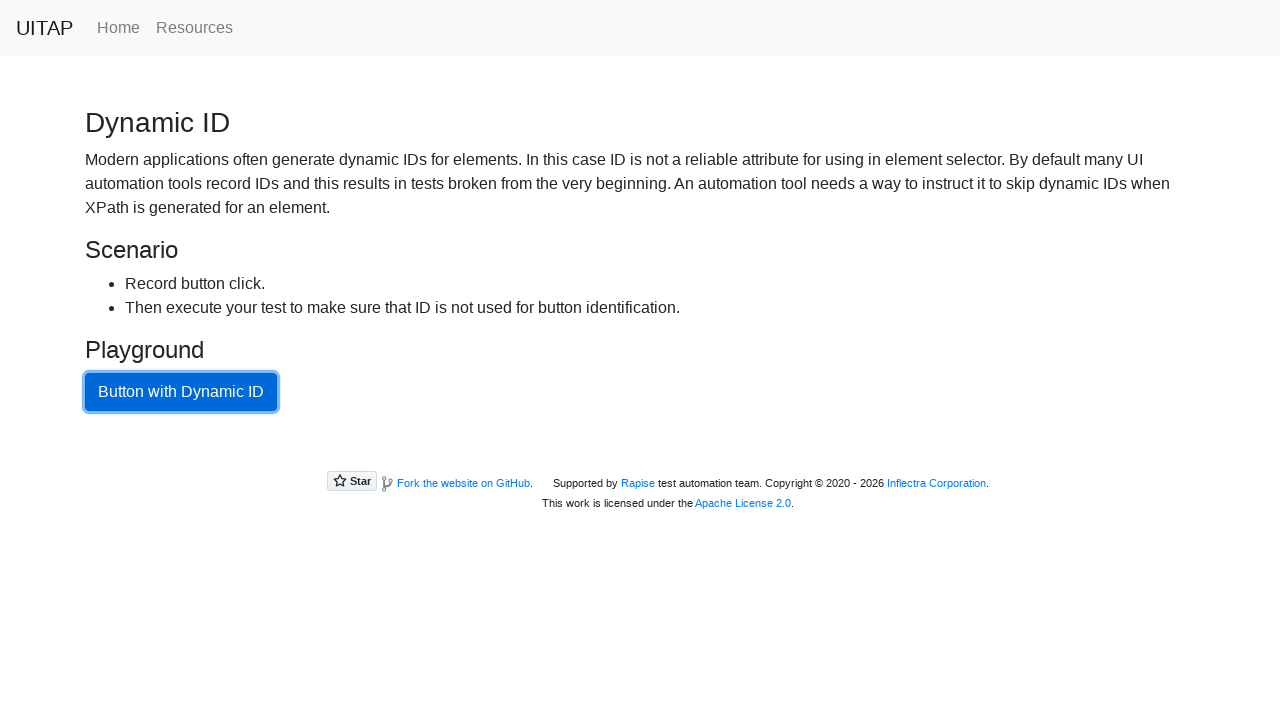

Clicked button with dynamic ID (loop iteration) at (181, 392) on xpath=//button[text()="Button with Dynamic ID"]
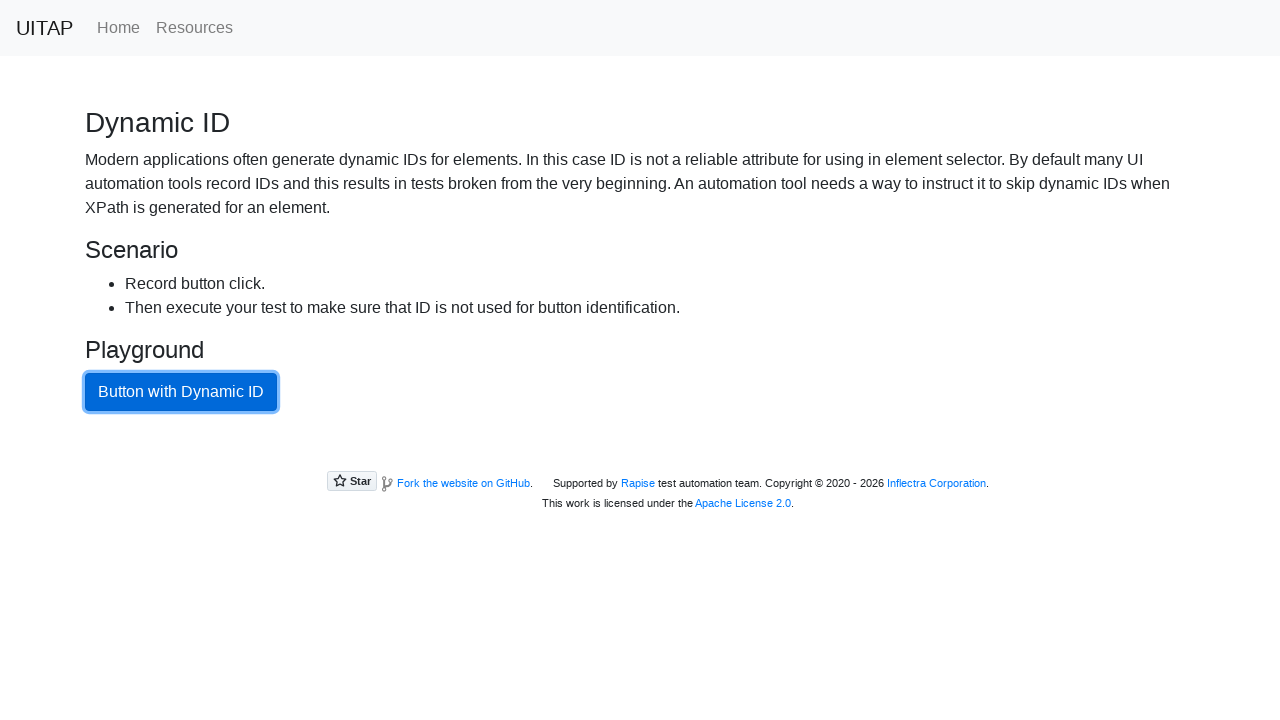

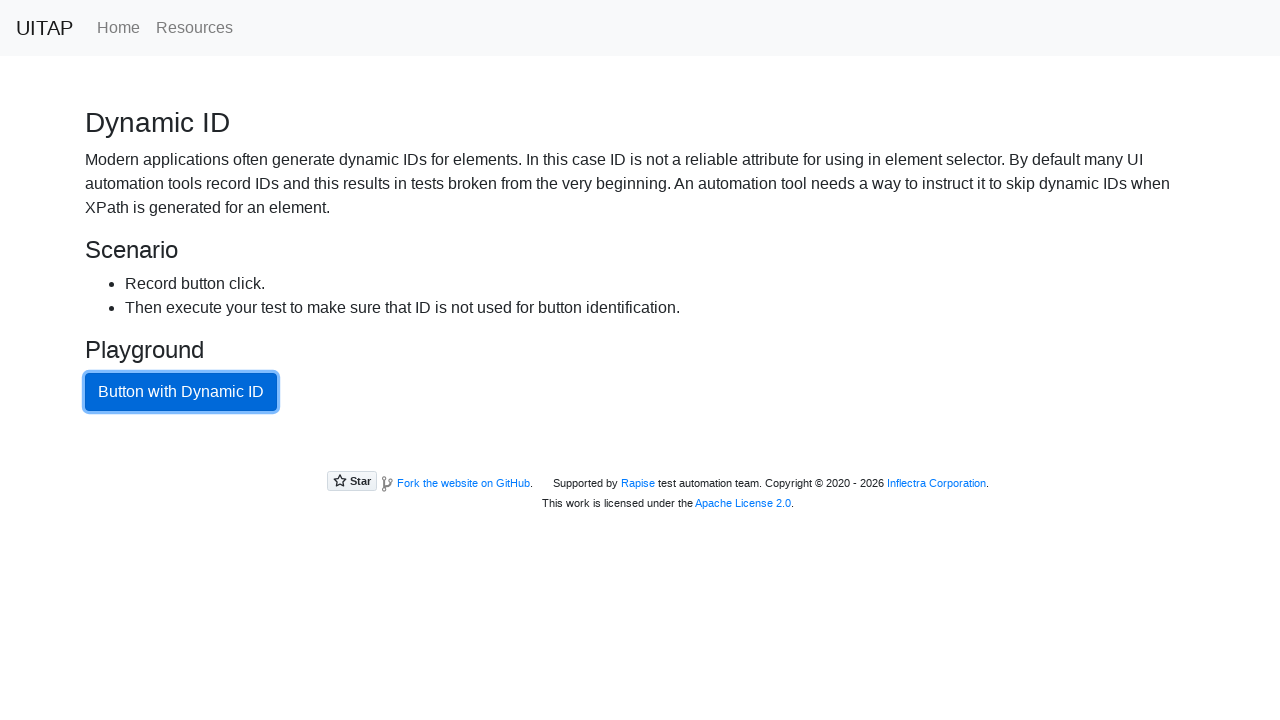